Tests drag and drop functionality by dragging an element and dropping it onto a target element within an iframe

Starting URL: https://jqueryui.com/droppable/

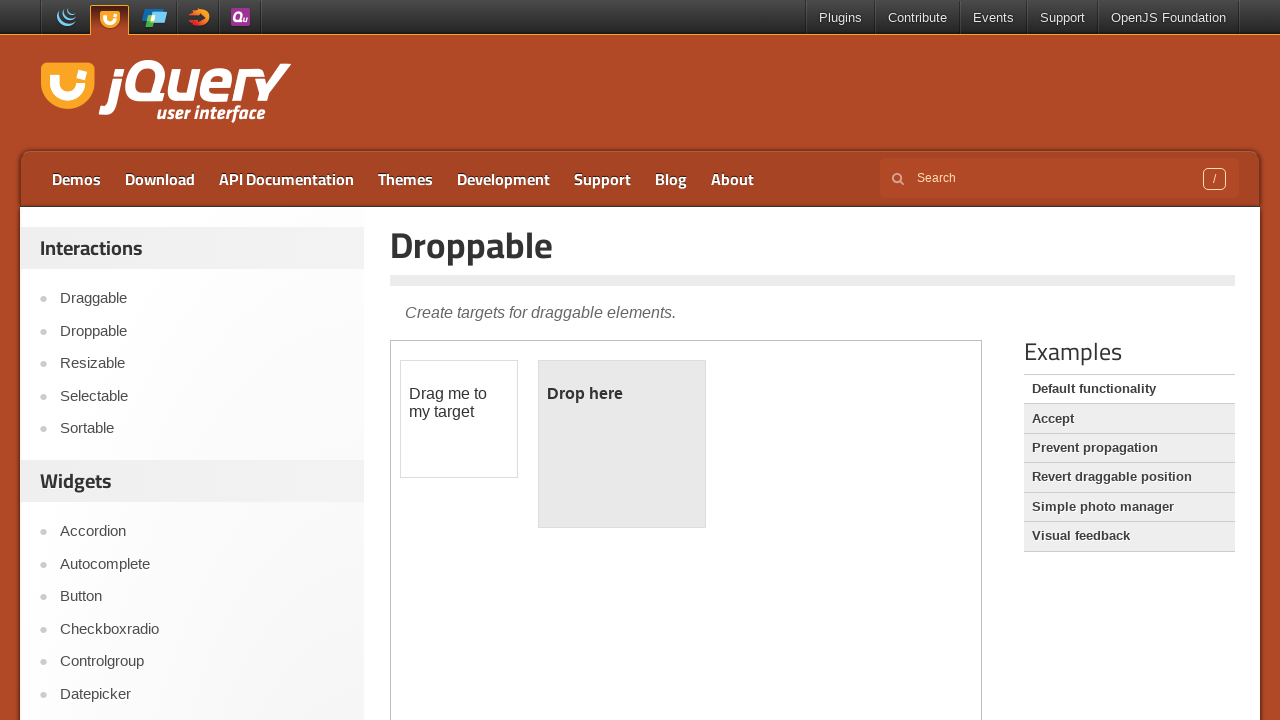

Located the iframe containing the drag and drop demo
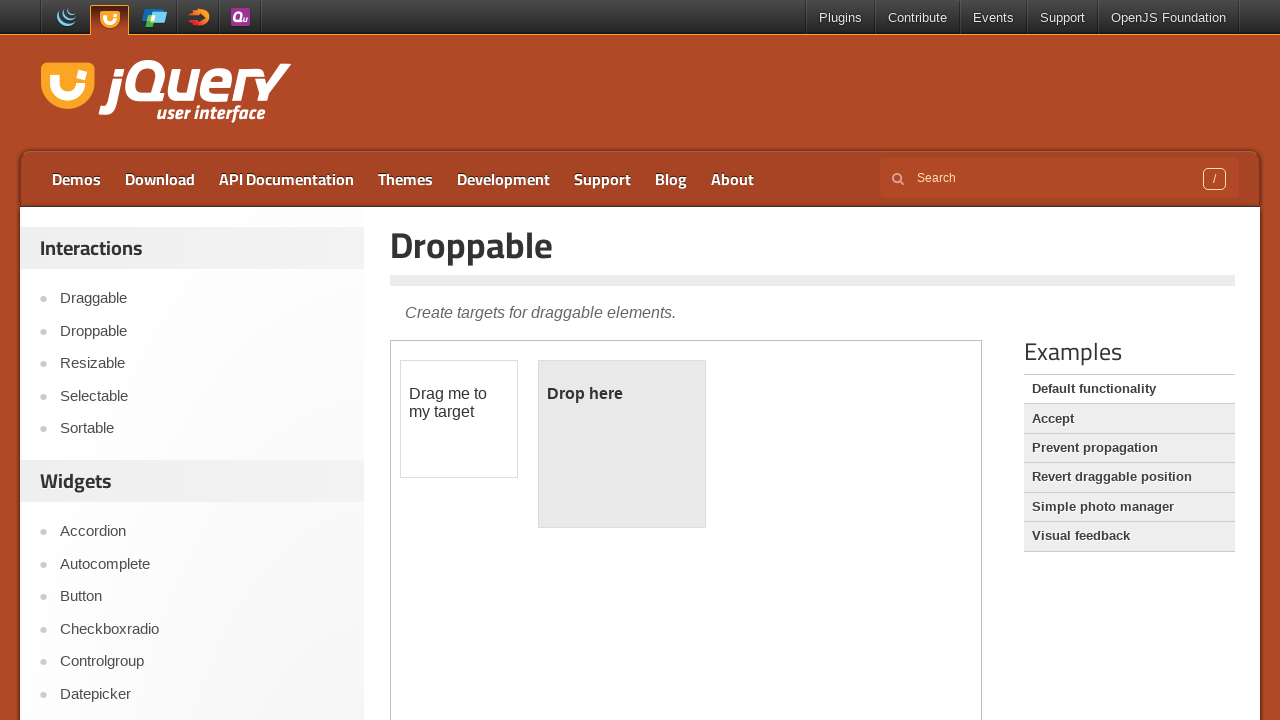

Located the draggable element (#draggable)
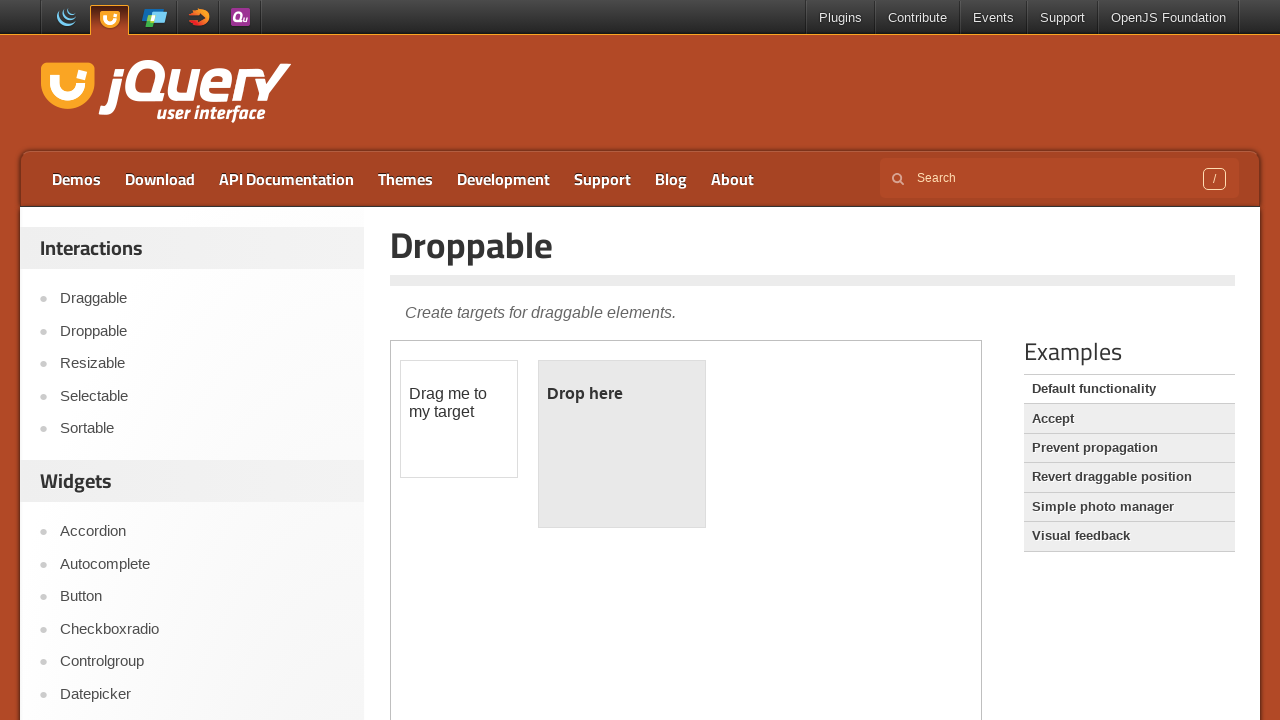

Located the droppable target element (#droppable)
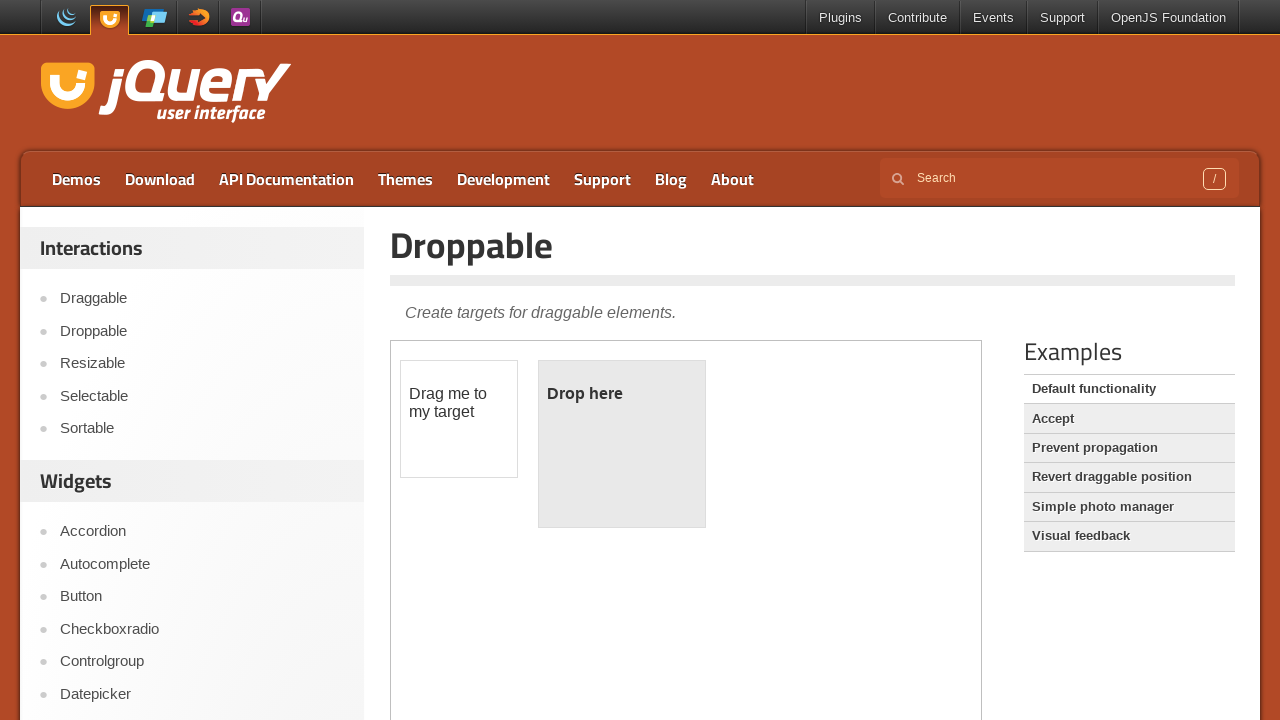

Dragged the draggable element onto the droppable target at (622, 444)
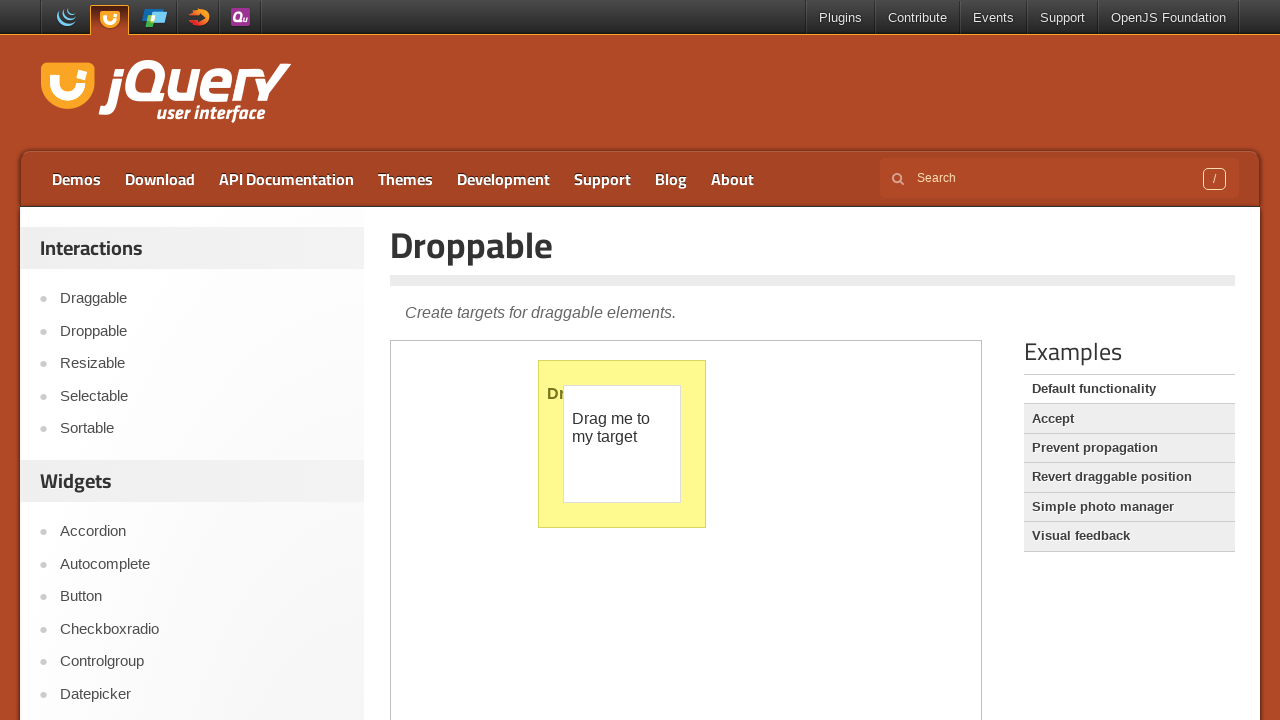

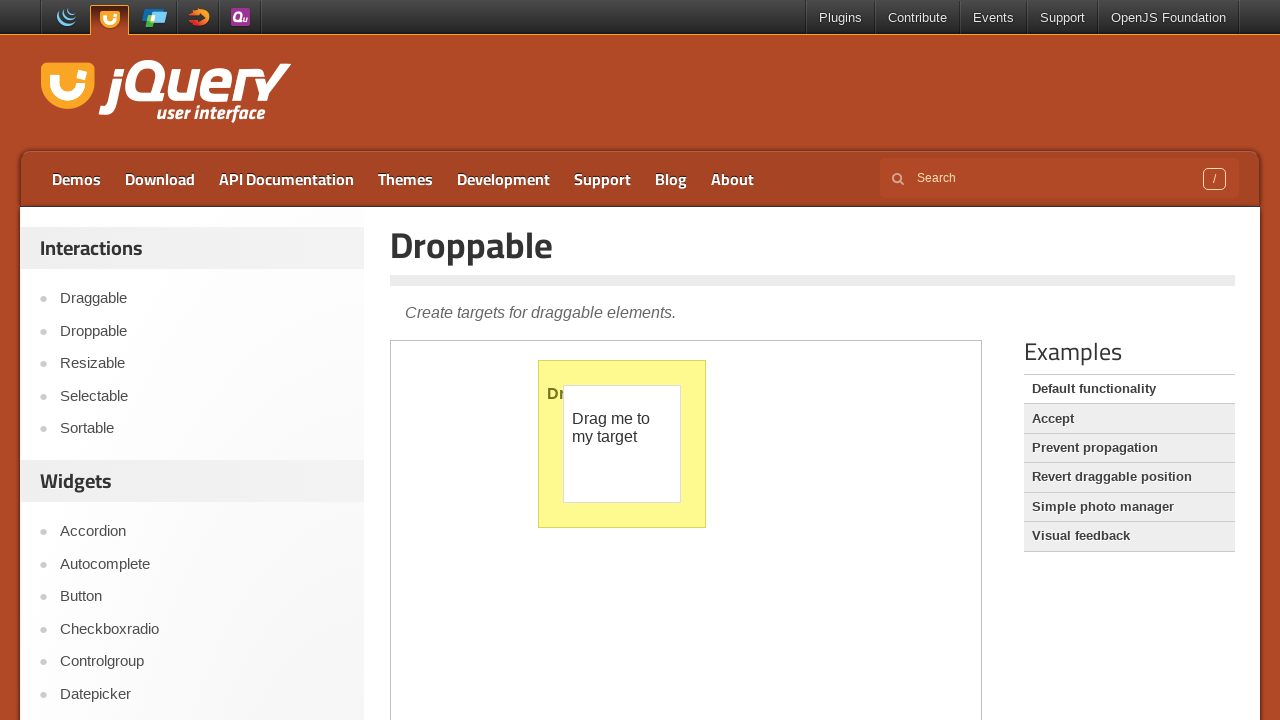